Tests key press detection functionality

Starting URL: https://the-internet.herokuapp.com/key_presses

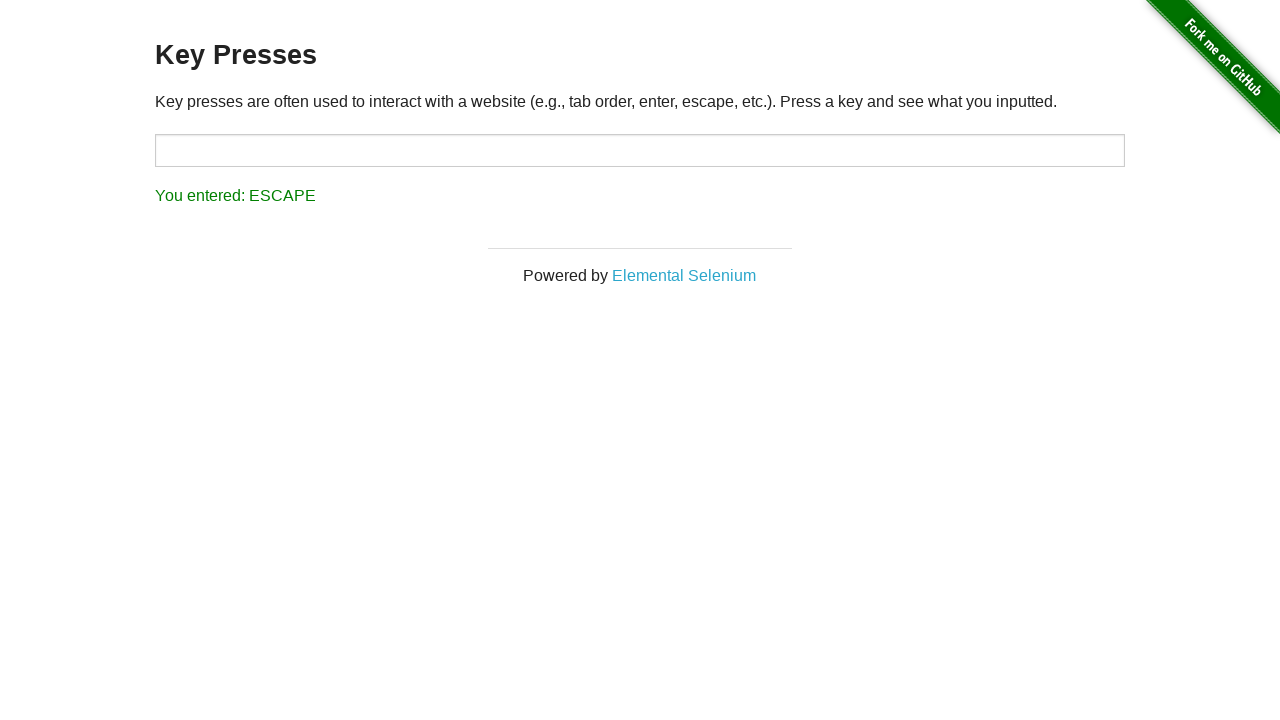

Navigated to key press detection test page
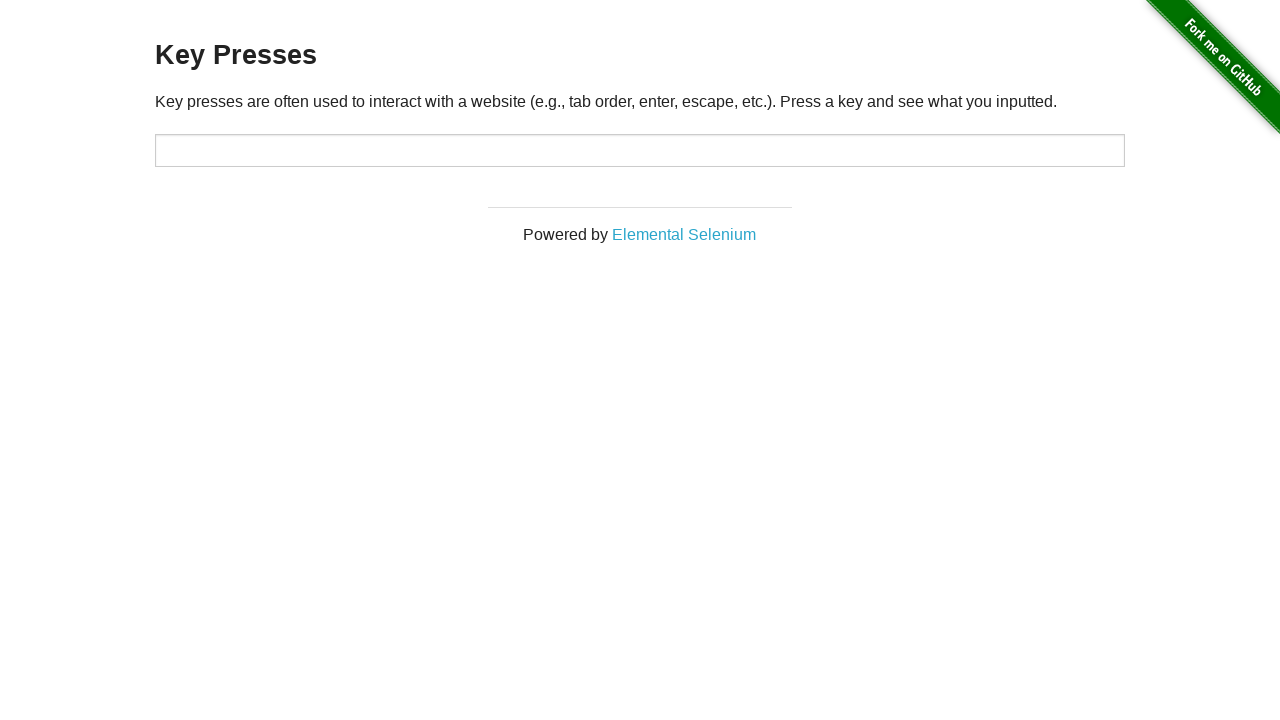

Pressed Enter key
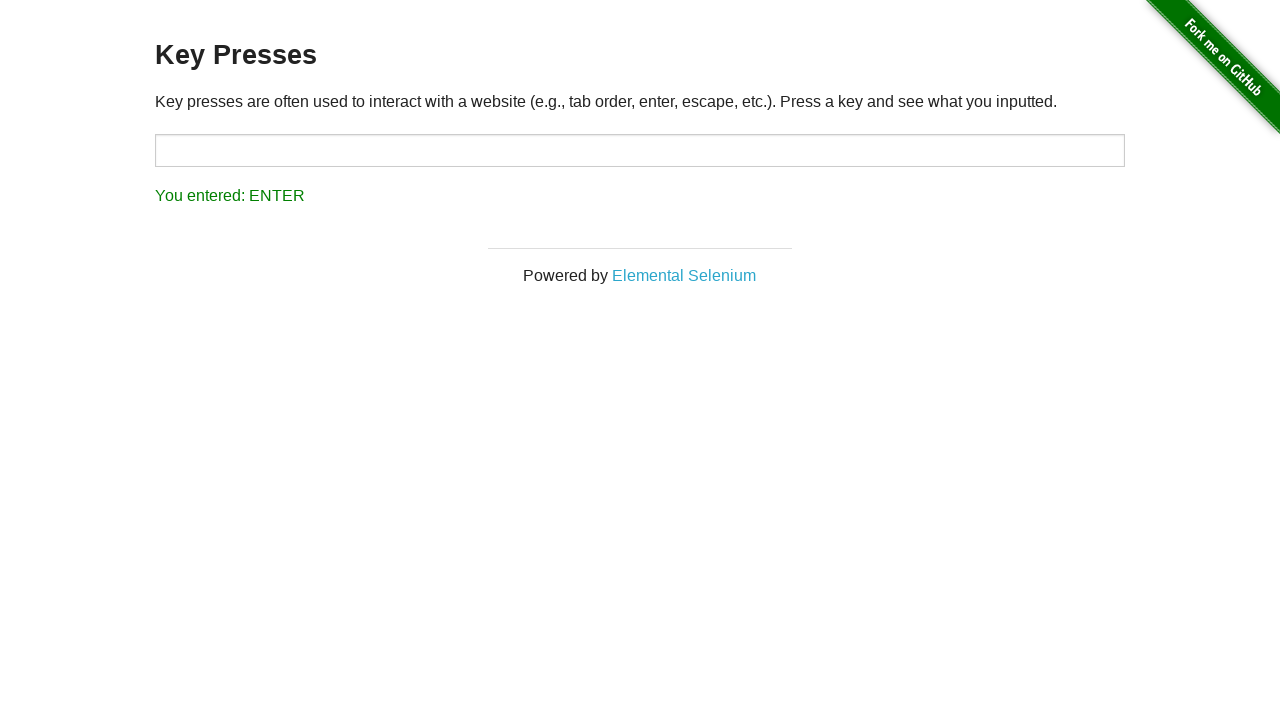

Key press result appeared on page
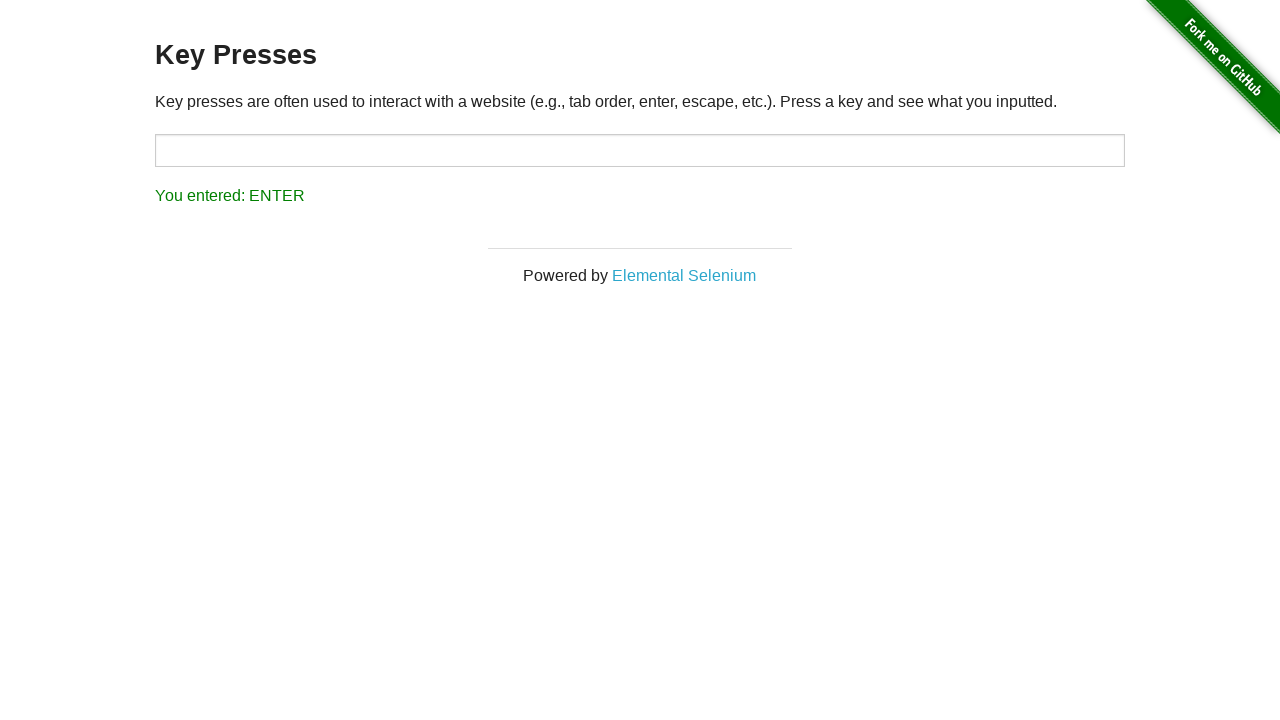

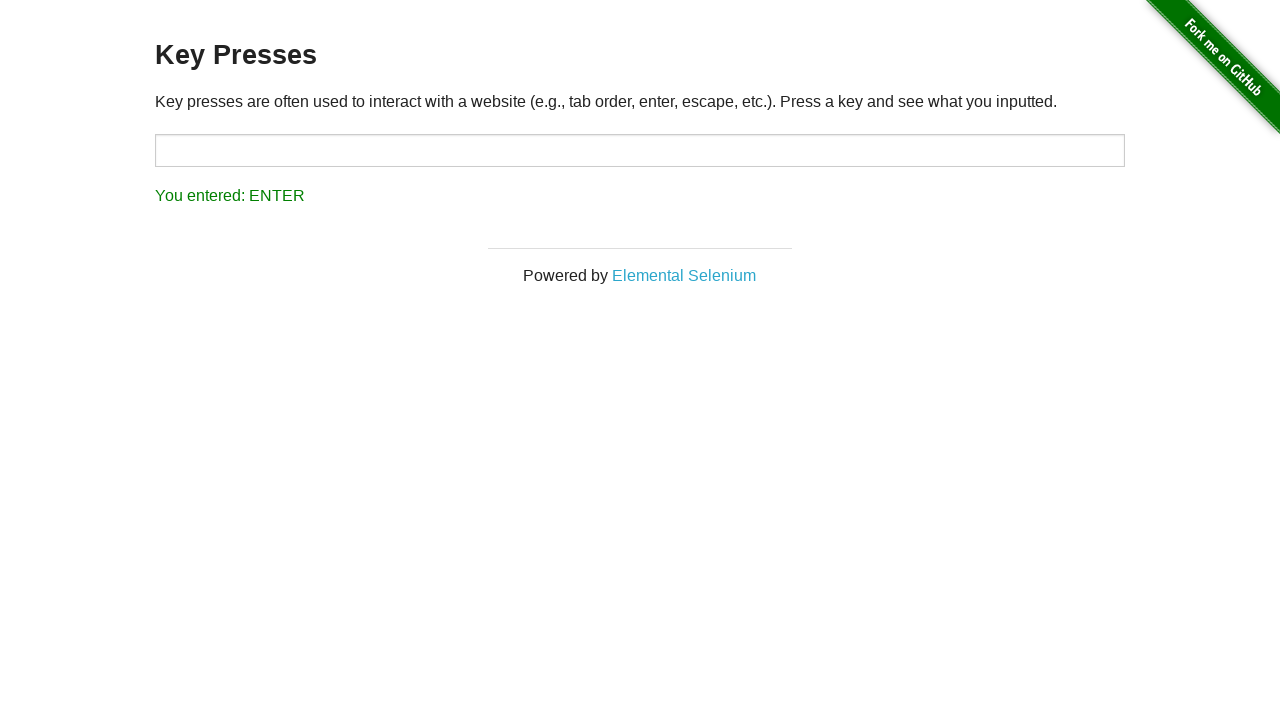